Tests selecting the second option in a dropdown menu and verifies it becomes selected

Starting URL: https://the-internet.herokuapp.com/dropdown

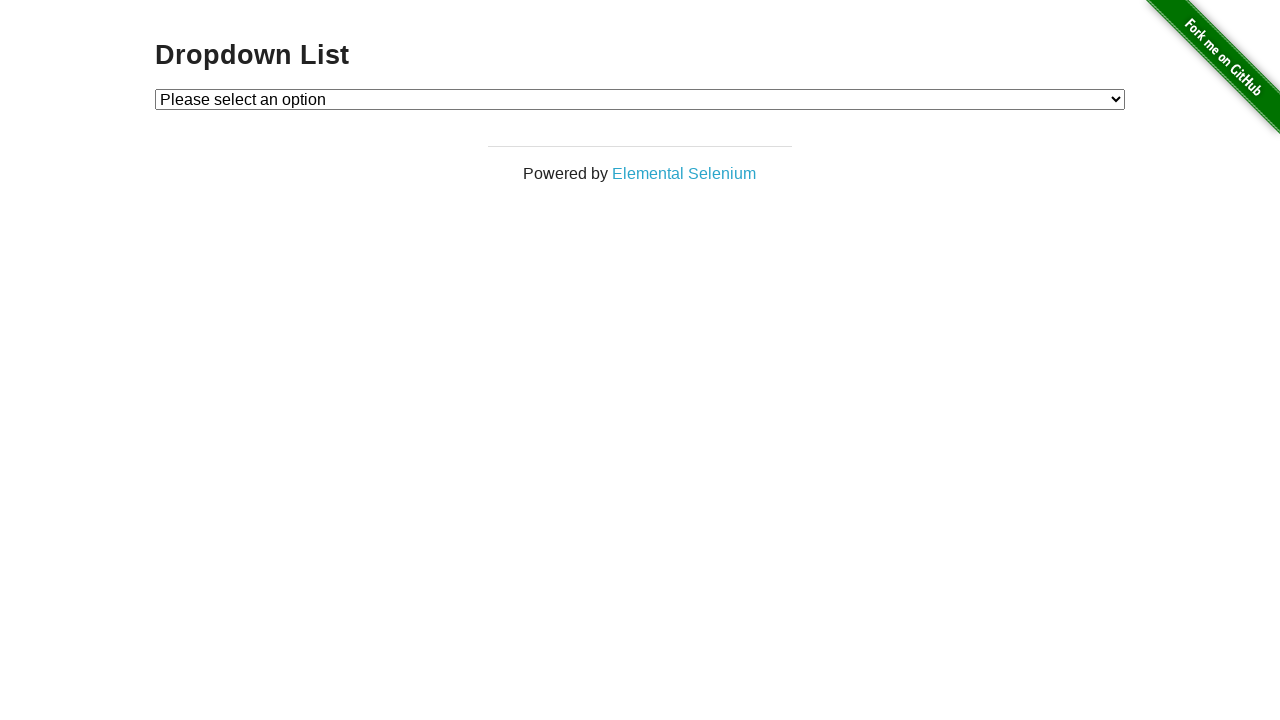

Selected the second option (Option 2) in the dropdown menu on #dropdown
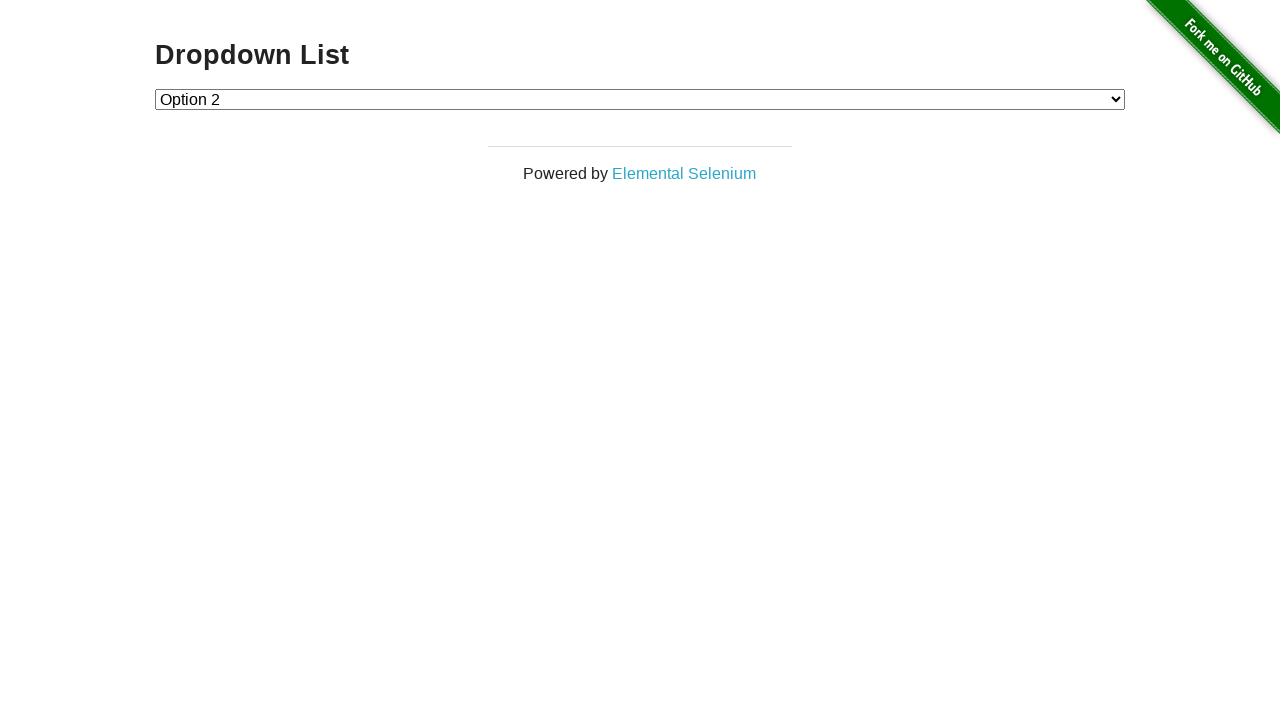

Verified that Option 2 is now selected in the dropdown
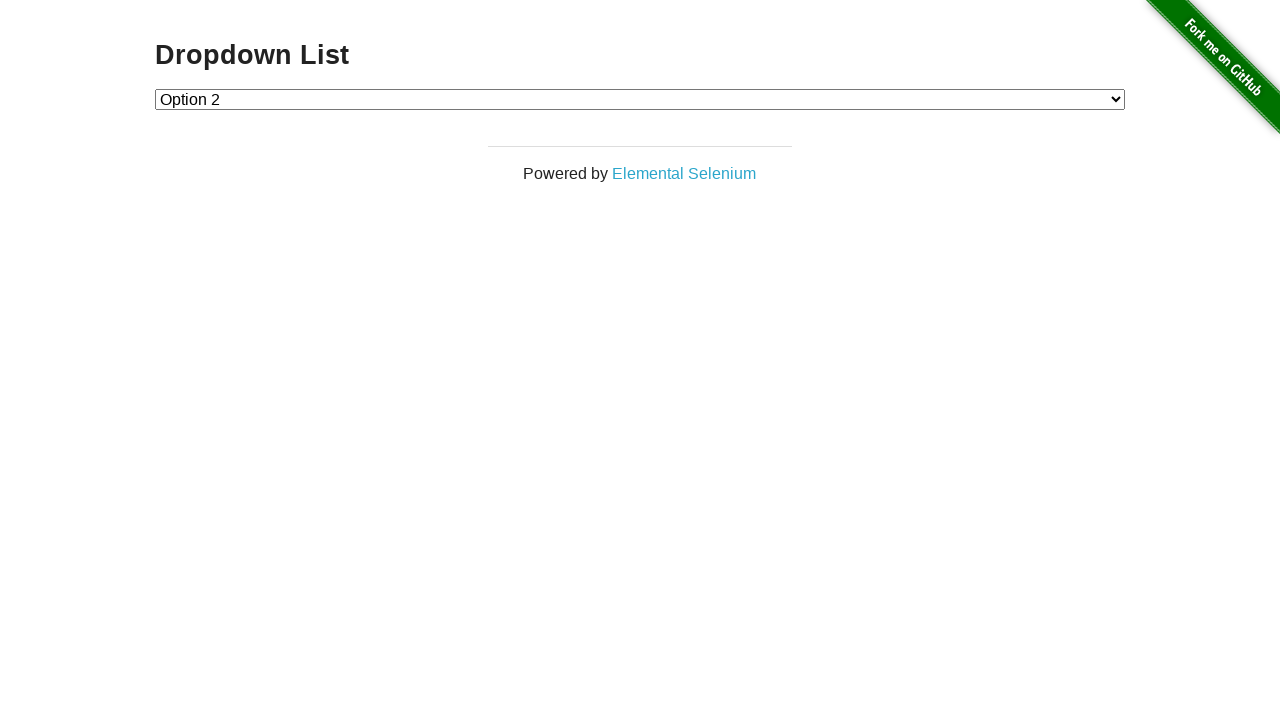

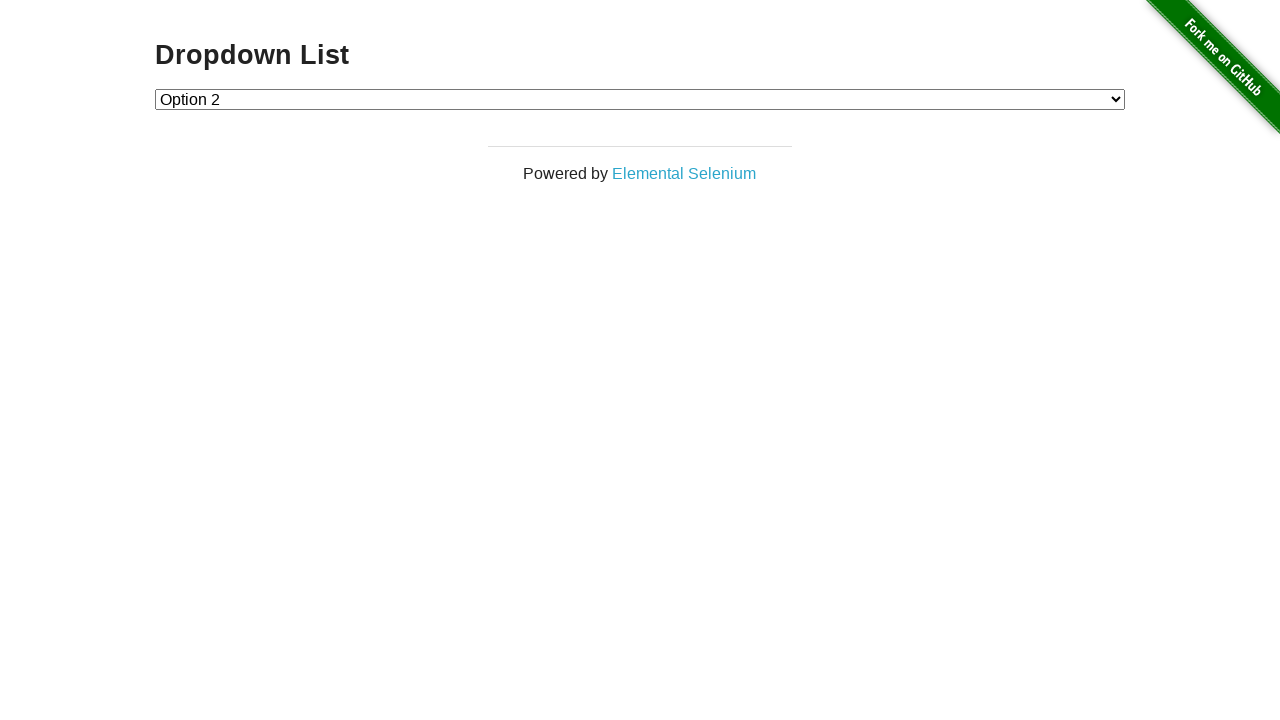